Tests AngularJS form by clearing and filling firstName field, then verifying the input value

Starting URL: https://dgotlieb.github.io/AngularJS/main.html

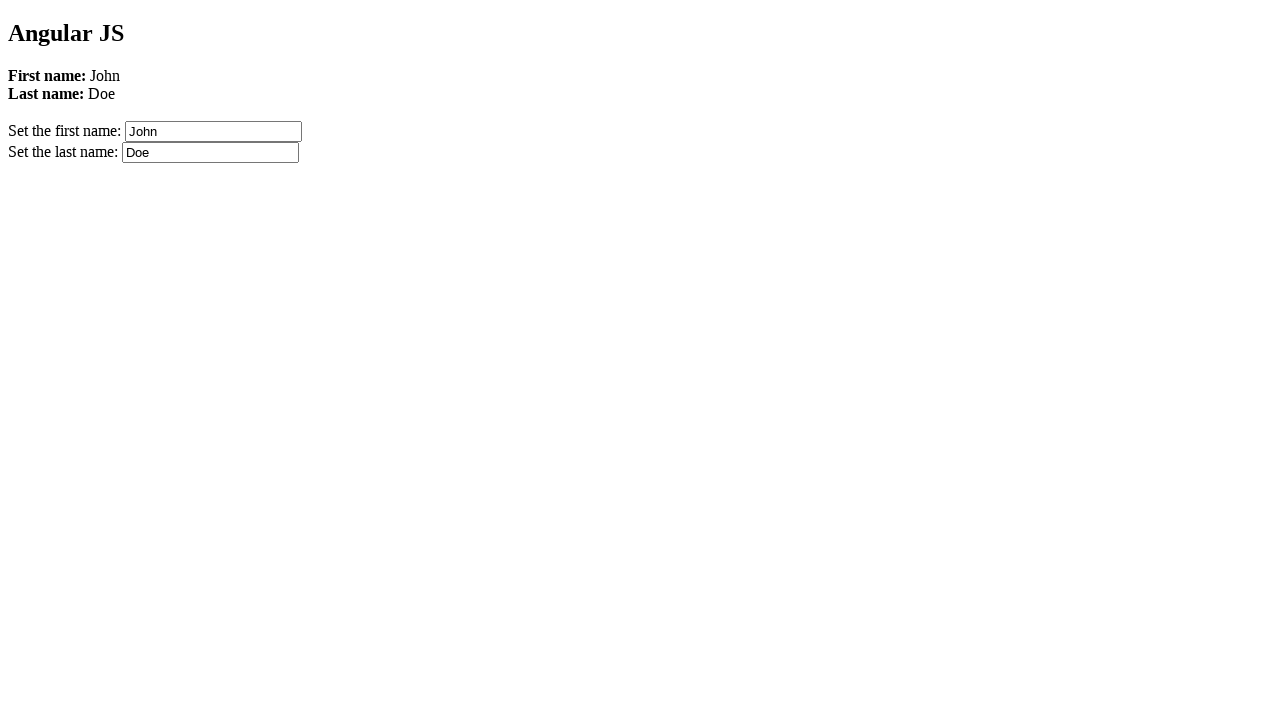

Waited for page to reach network idle state
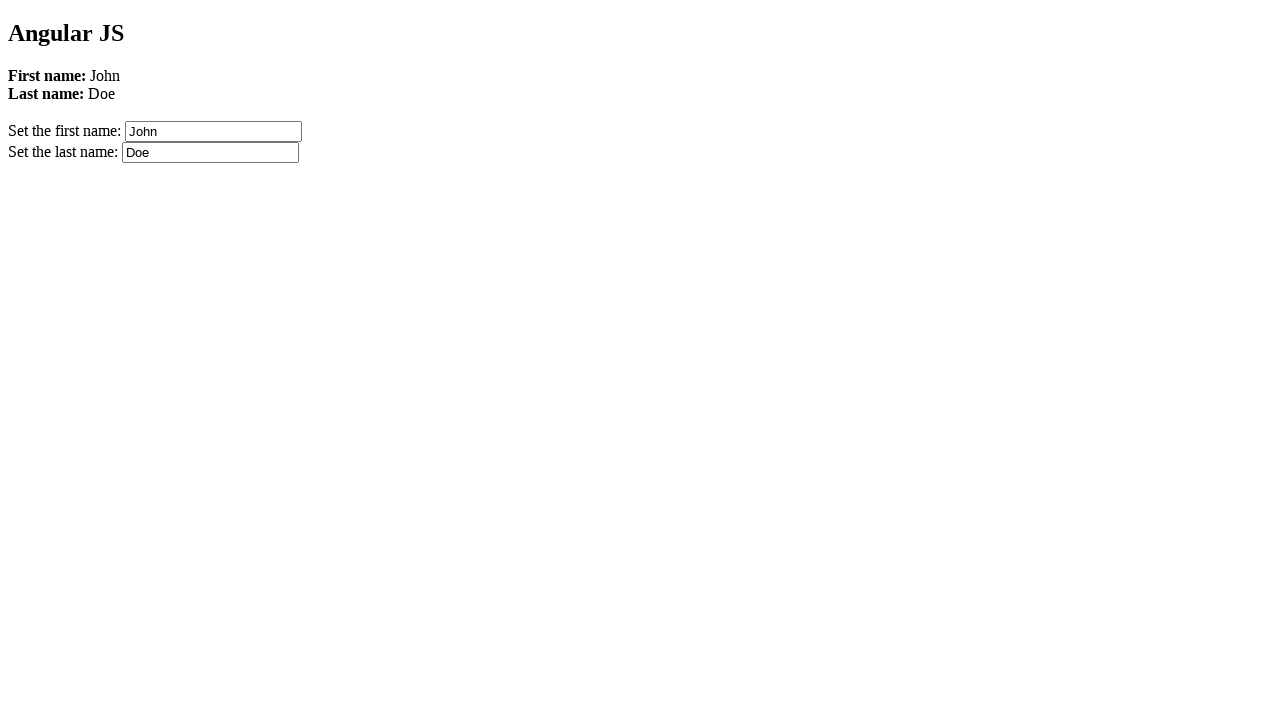

Cleared the firstName field on [ng-model="firstName"]
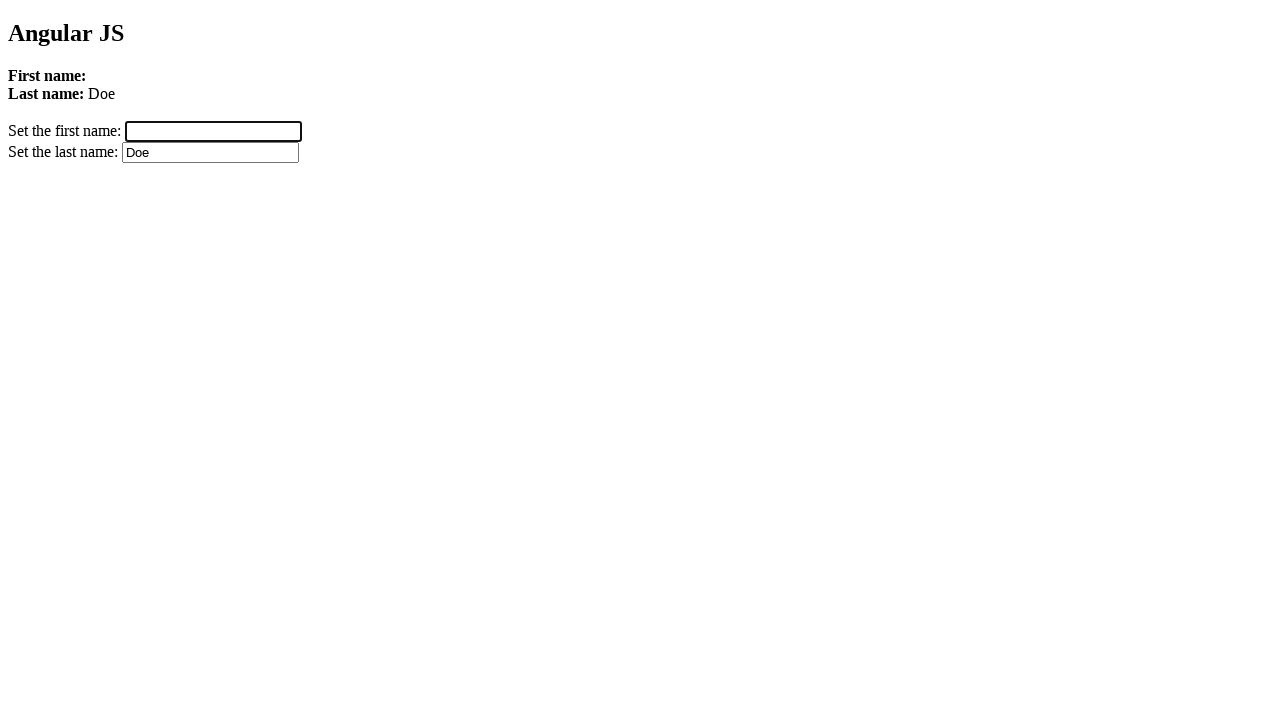

Filled firstName field with 'Daniel' on [ng-model="firstName"]
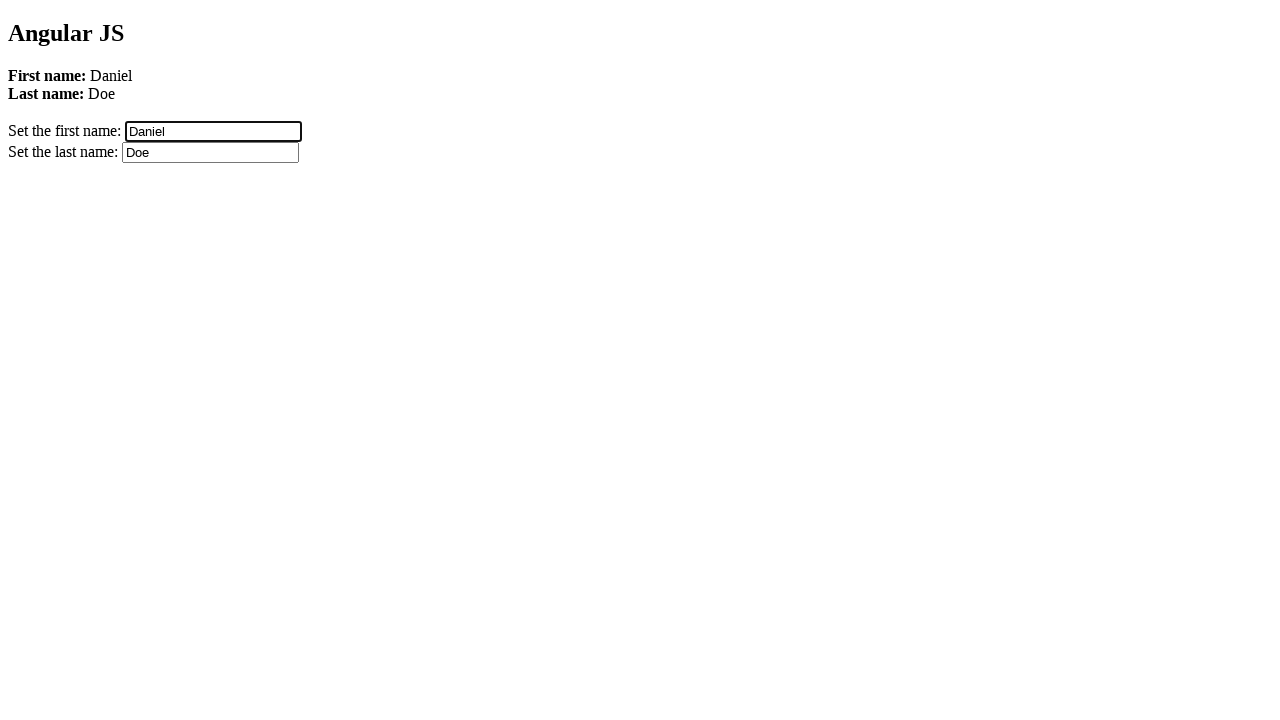

Verified that firstName field contains 'Daniel'
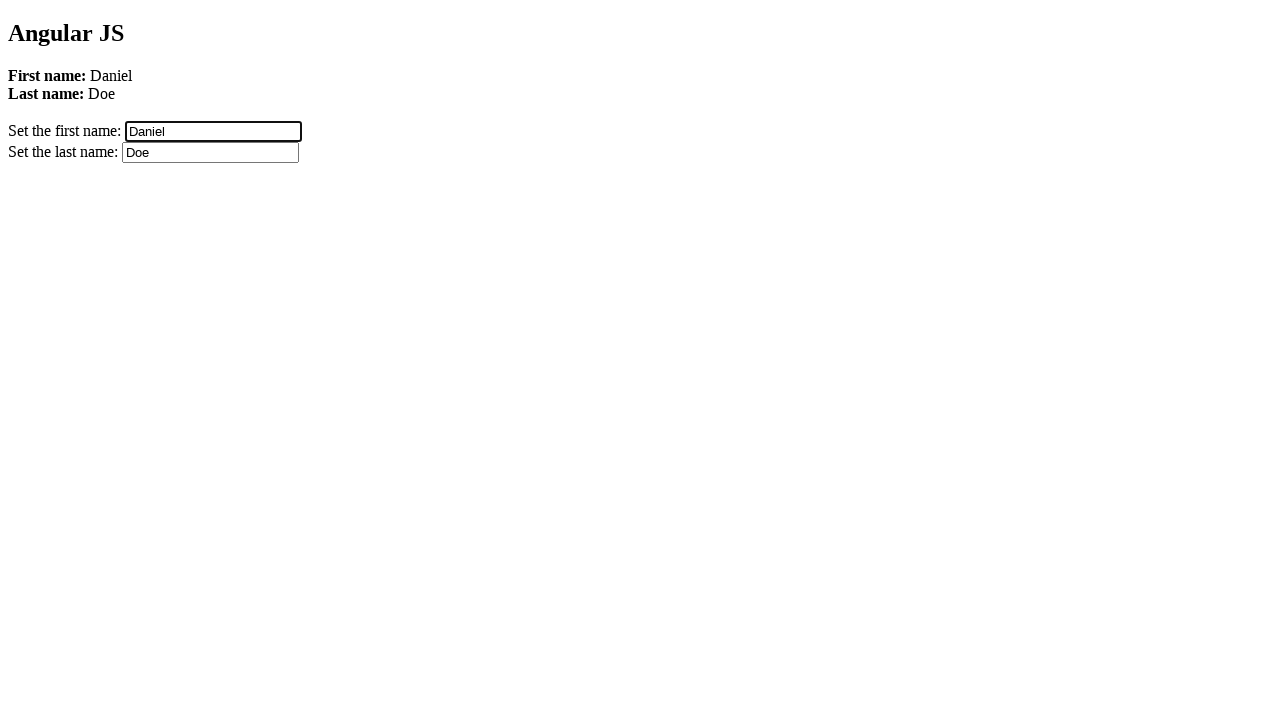

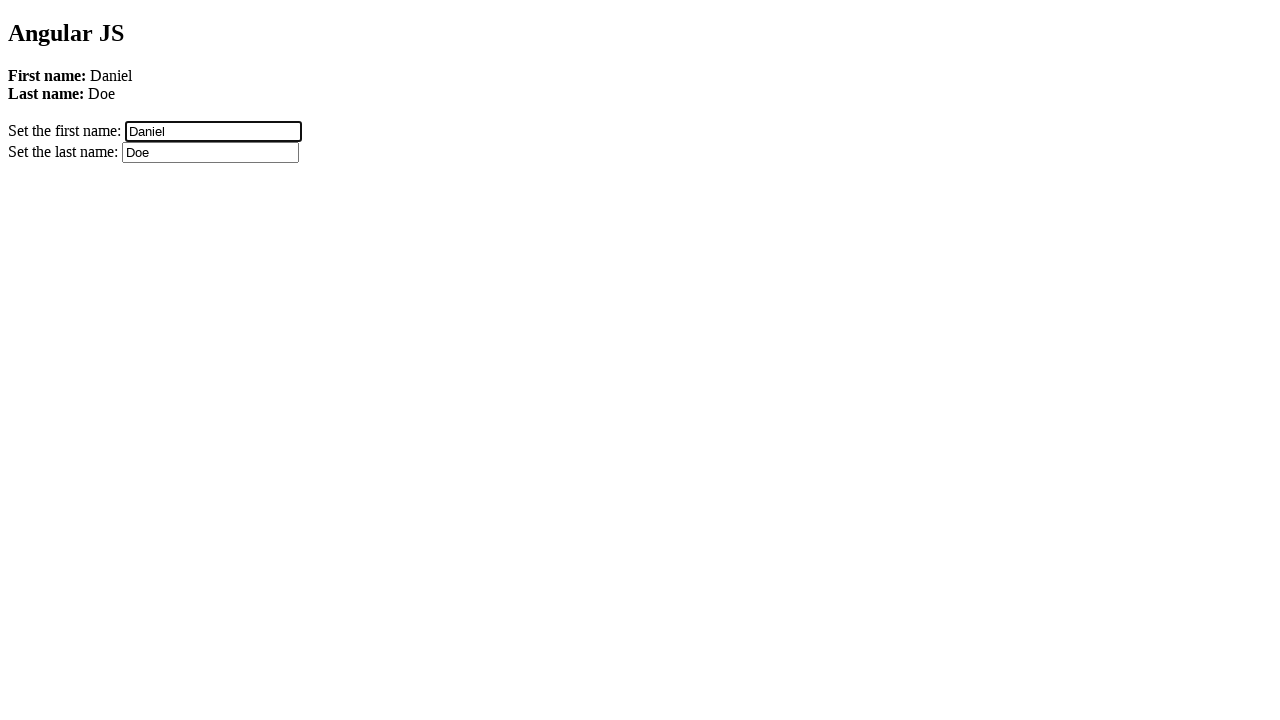